Tests the online banking page by clicking the "ONLINE BANKING" link and verifying there are 6 operation headers displayed, including "Pay Bills"

Starting URL: http://zero.webappsecurity.com/

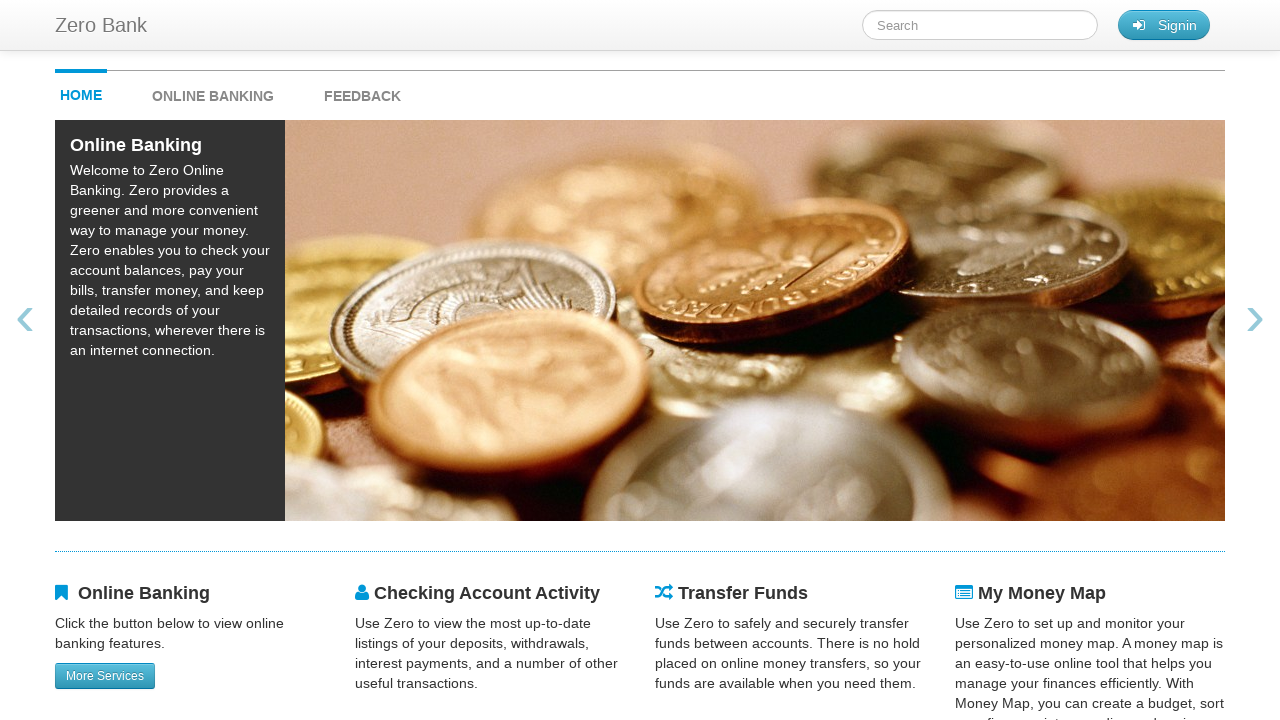

Clicked on ONLINE BANKING link at (233, 91) on #onlineBankingMenu
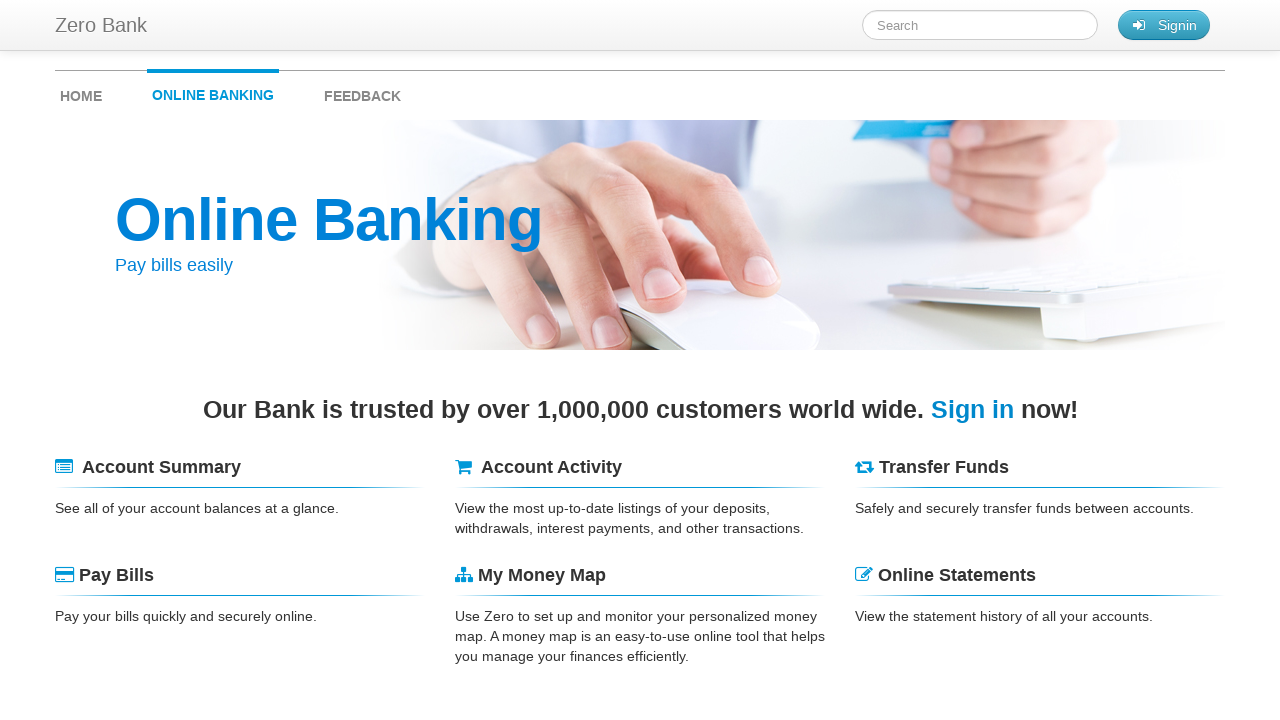

Operation headers loaded
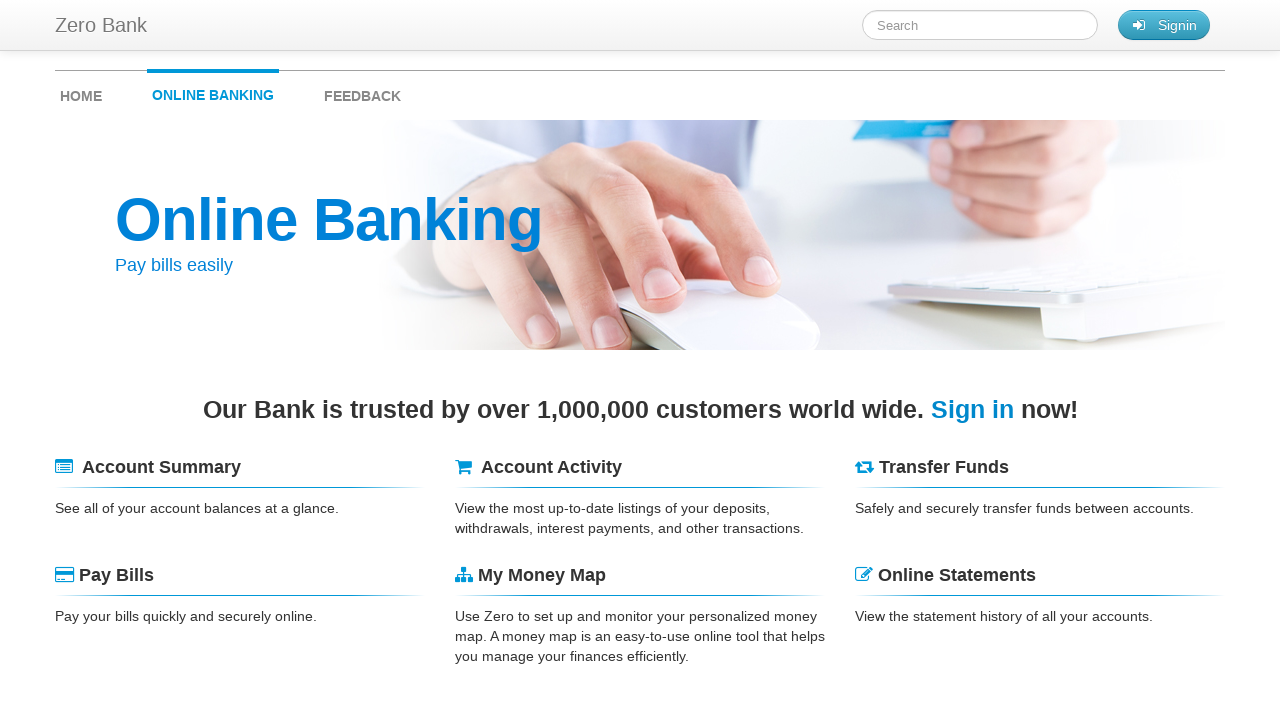

Retrieved all operation headers - found 6 headers
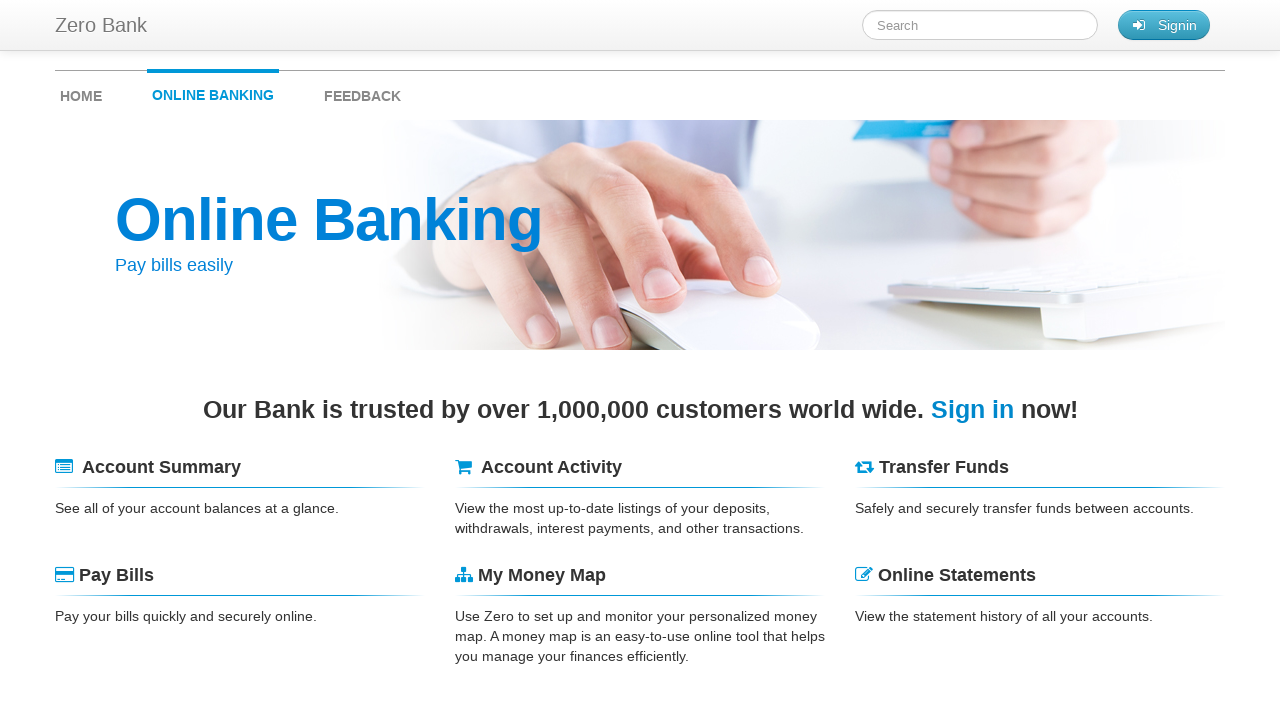

Verified that exactly 6 operation headers are displayed
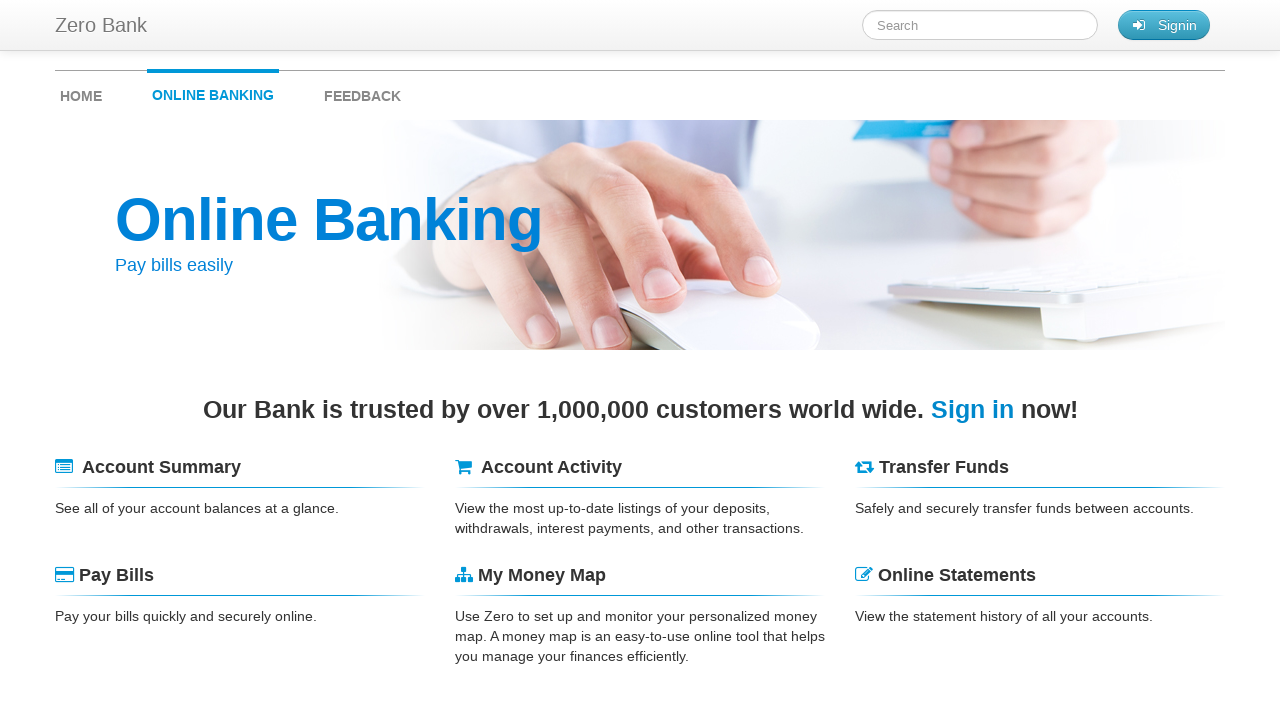

Extracted header text content: ['Account Summary', 'Account Activity', 'Transfer Funds', 'Pay Bills', 'My Money Map', 'Online Statements']
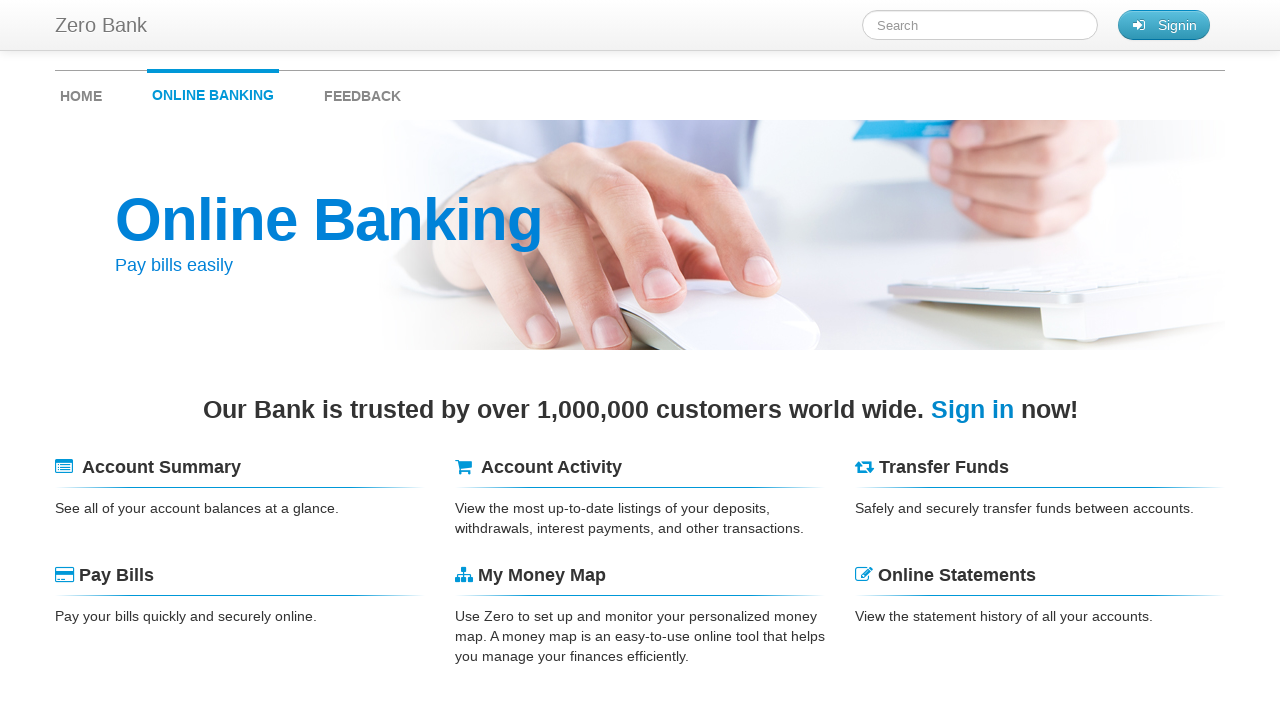

Verified that 'Pay Bills' is among the operation headers
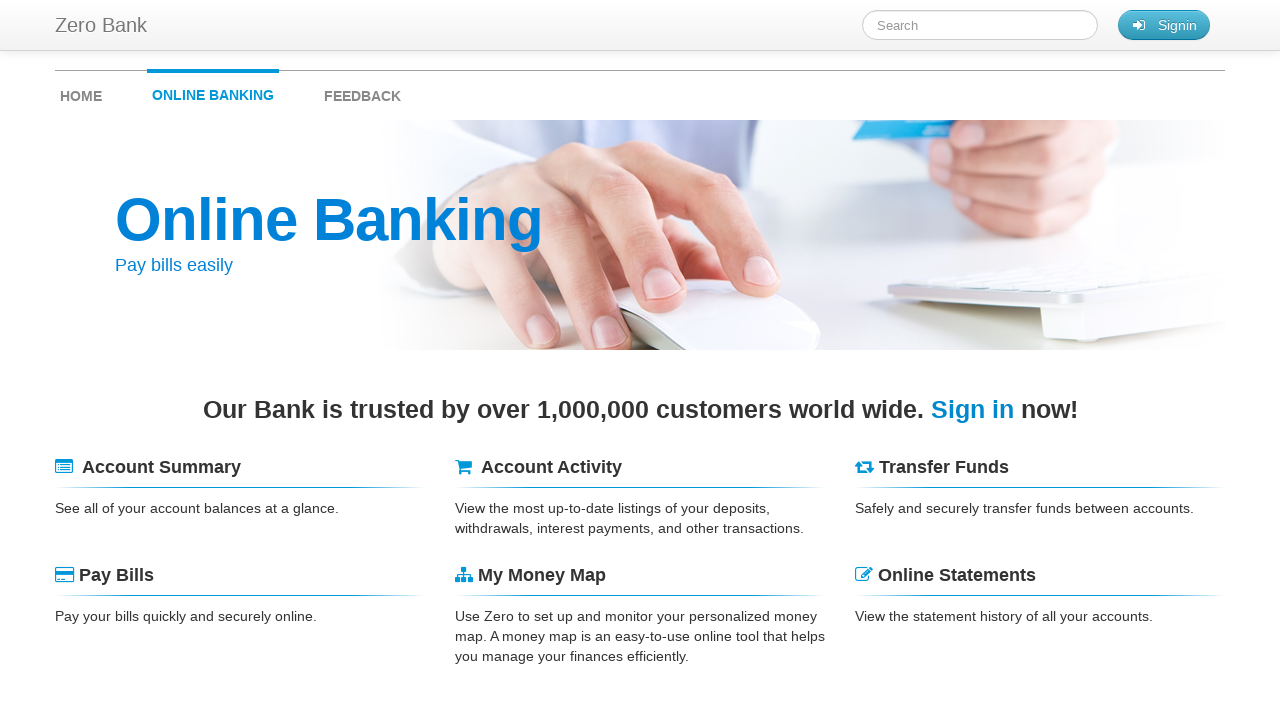

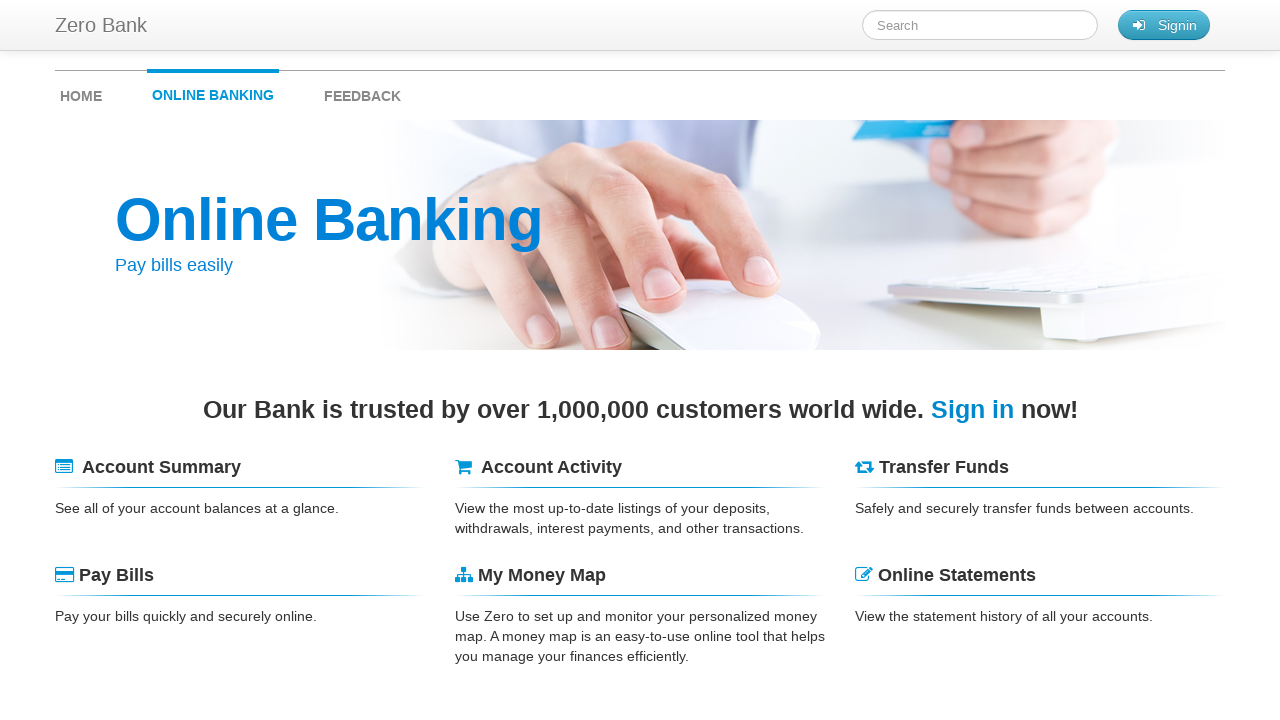